Navigates to the About page of Product-test.ru and verifies the page loads correctly by checking the title

Starting URL: https://product-test.ru/pages/about

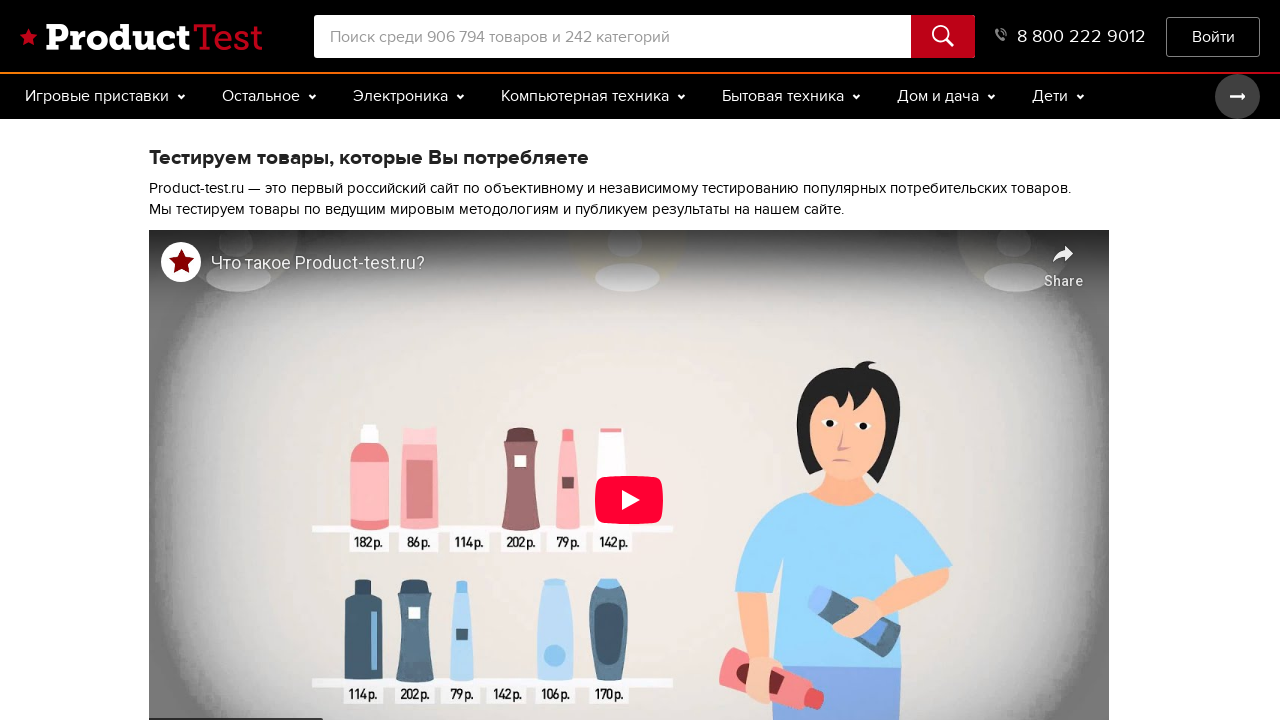

Verified page title matches expected value 'О Product-test.ru: что такое Продакт-тест?'
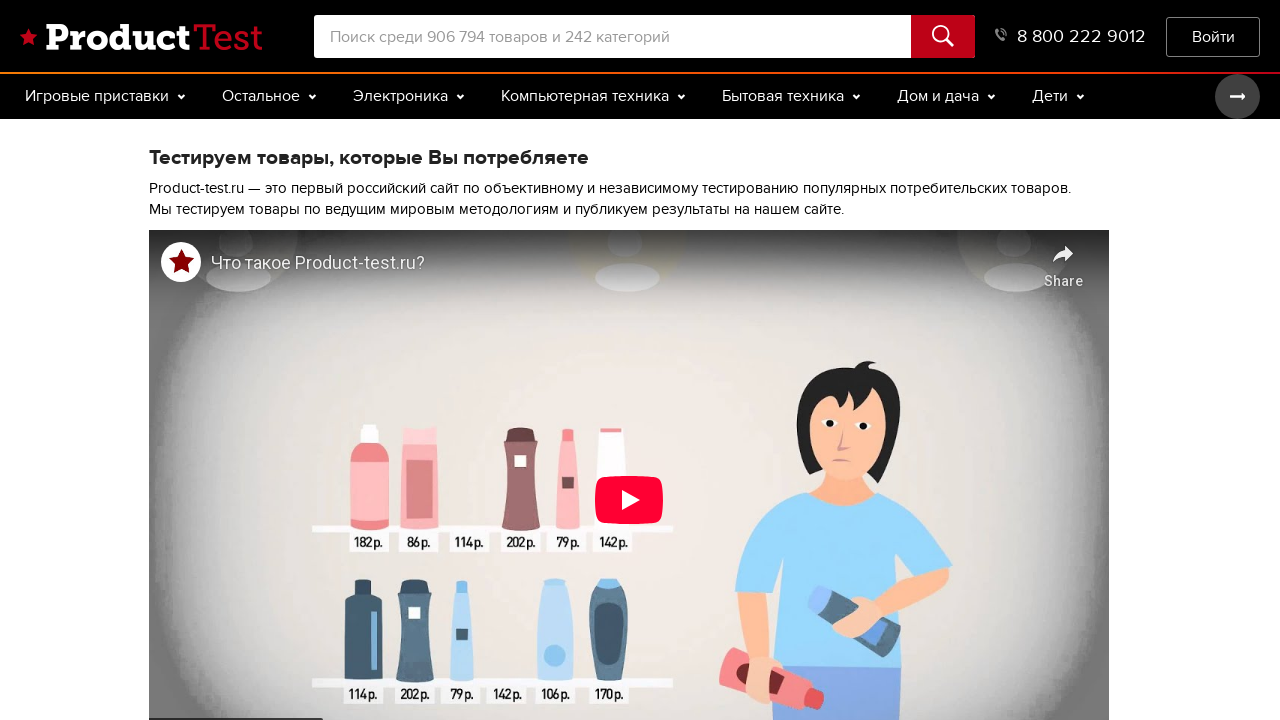

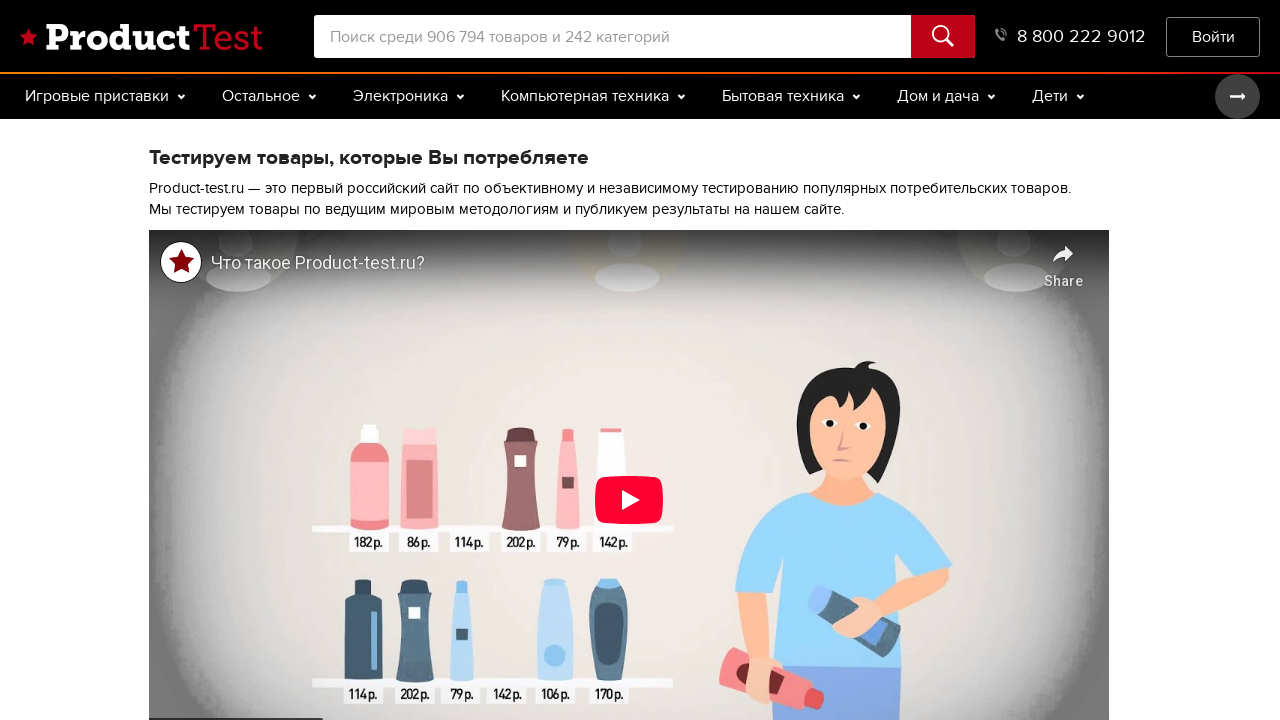